Tests that a manager can select different currencies (Dollar, Pound, Rupee) from a dropdown on the Open Account page and verifies each selection is correctly displayed.

Starting URL: https://www.globalsqa.com/angularJs-protractor/BankingProject/#/manager/openAccount

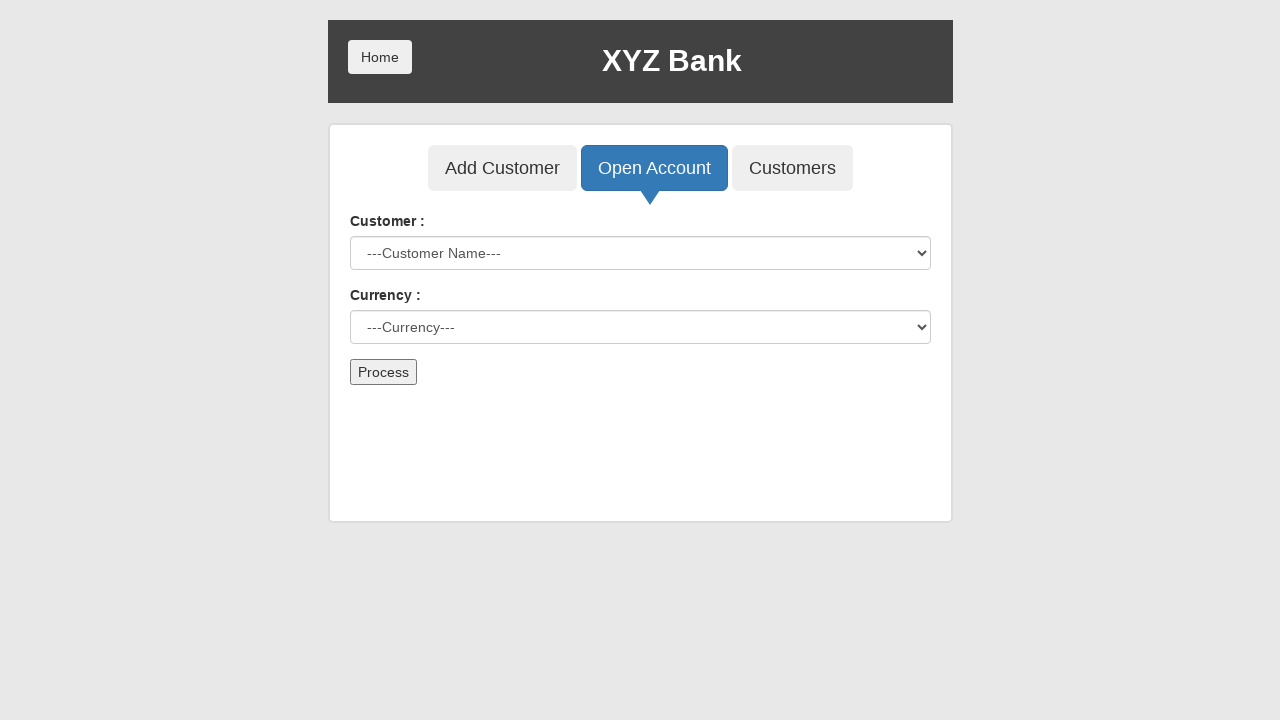

Selected Dollar currency from dropdown on select#currency
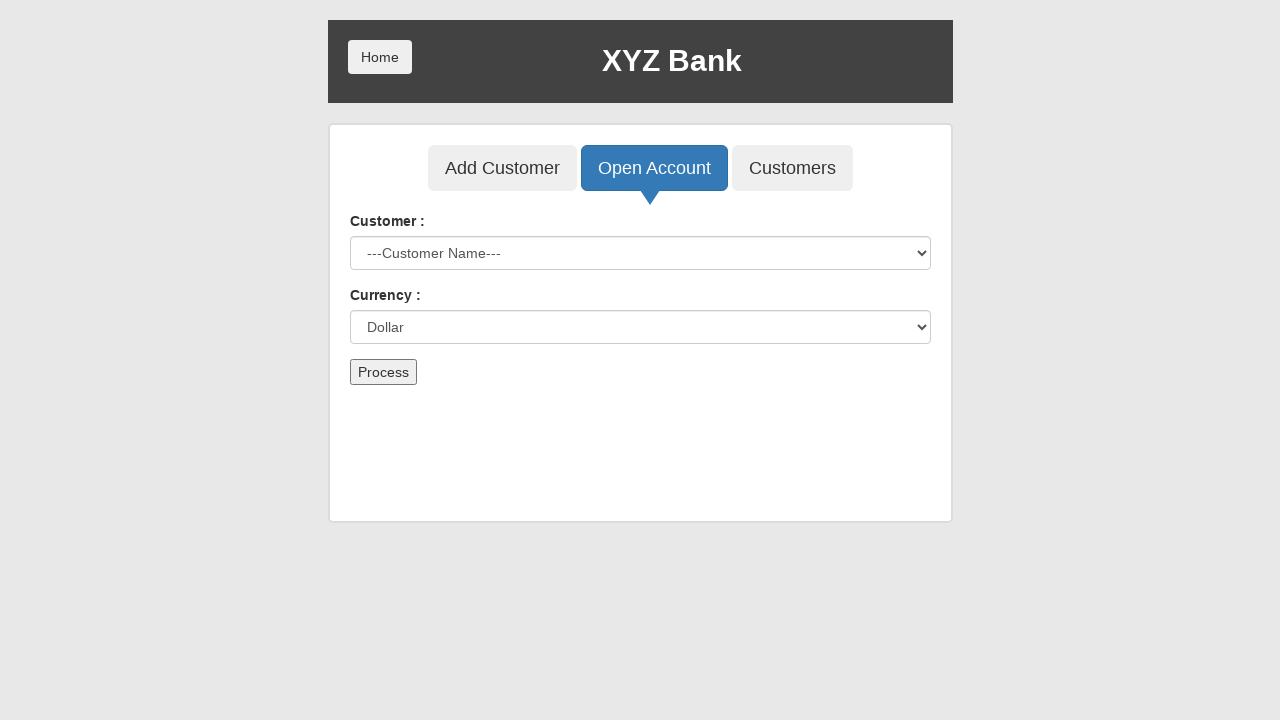

Verified Dollar currency is correctly selected
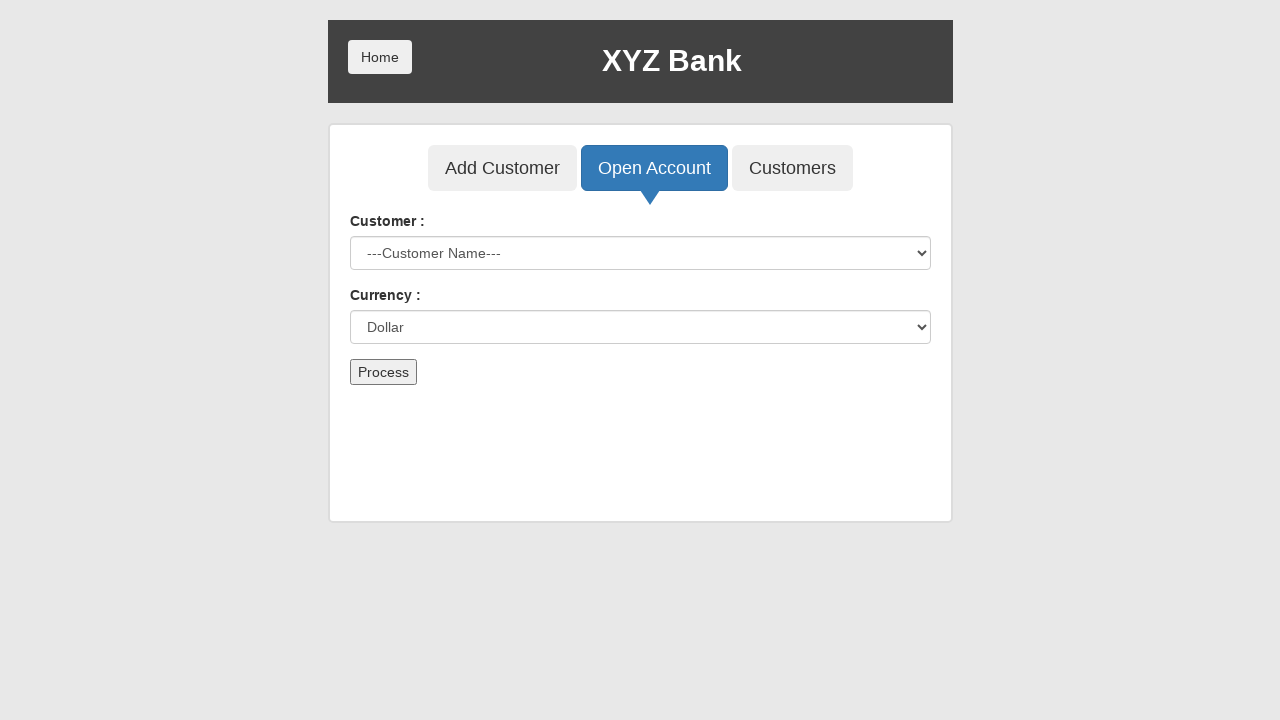

Selected Pound currency from dropdown on select#currency
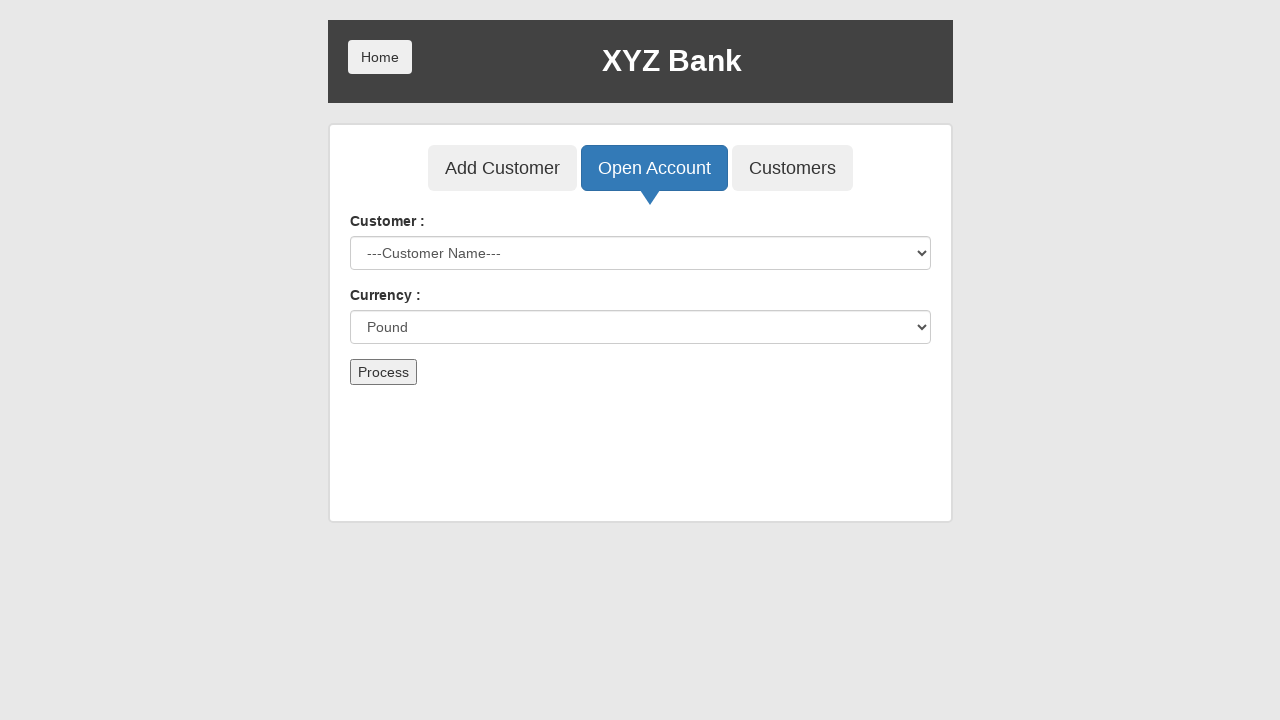

Verified Pound currency is correctly selected
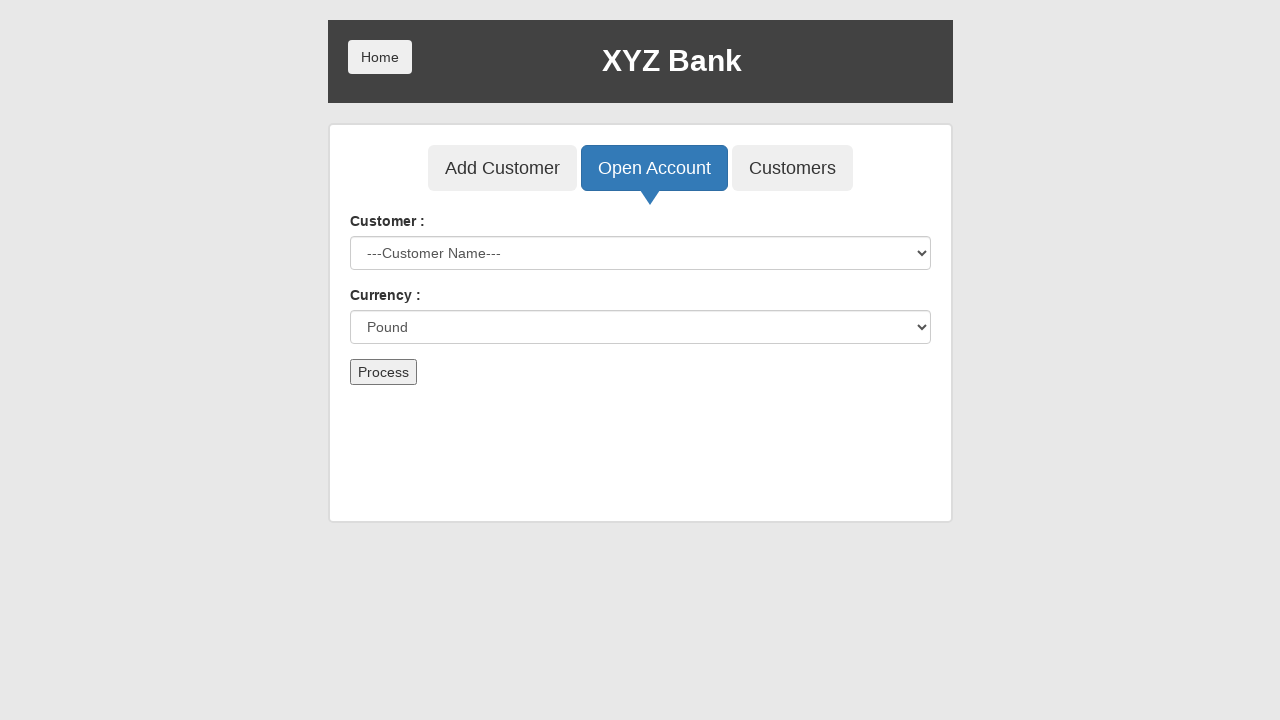

Selected Rupee currency from dropdown on select#currency
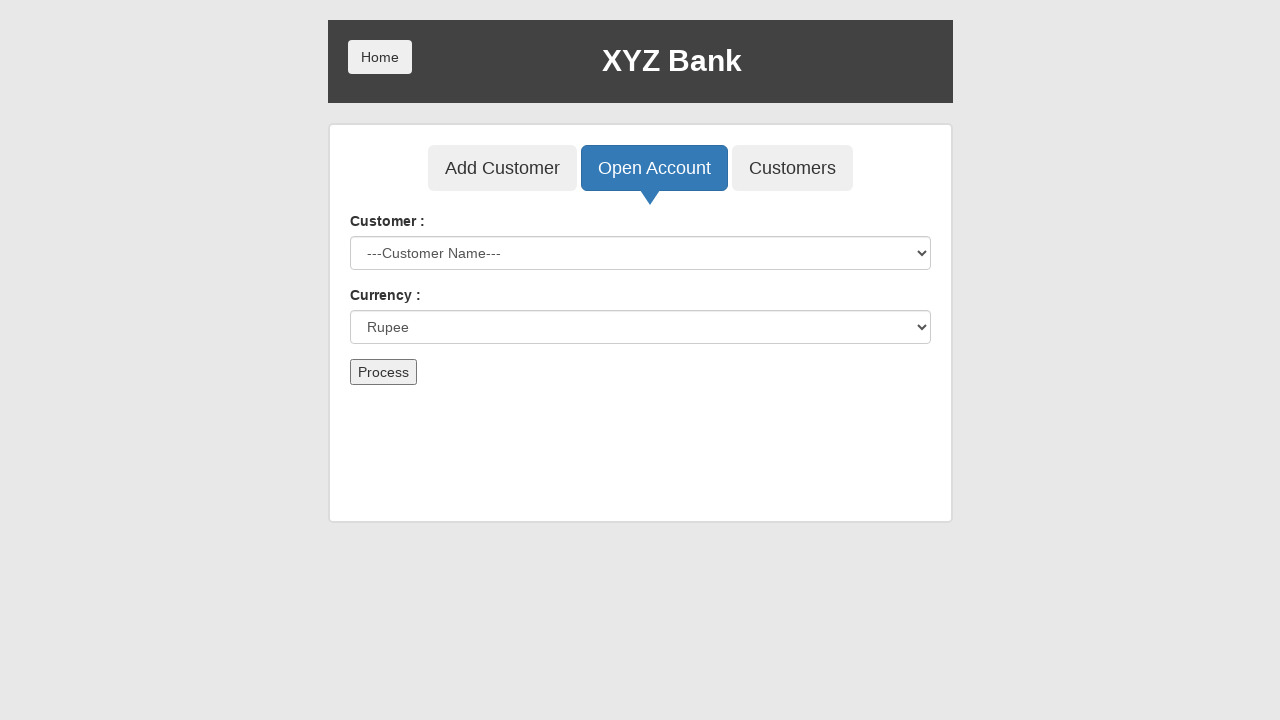

Verified Rupee currency is correctly selected
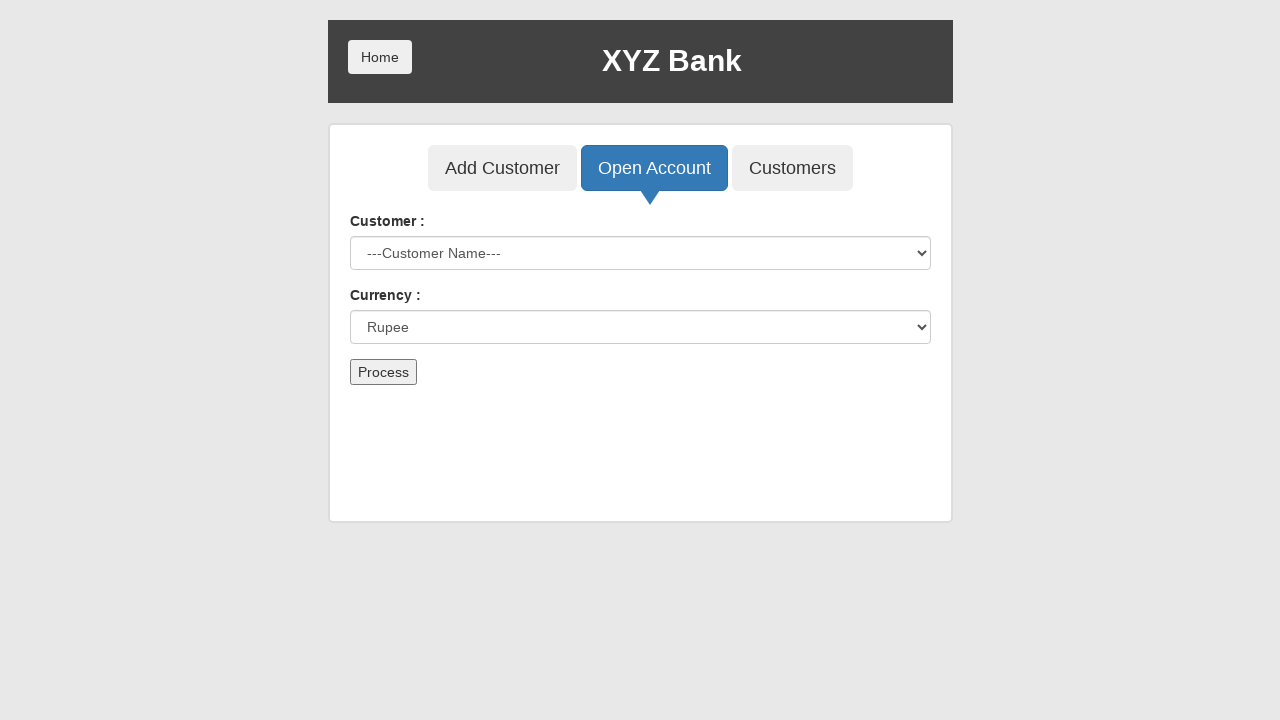

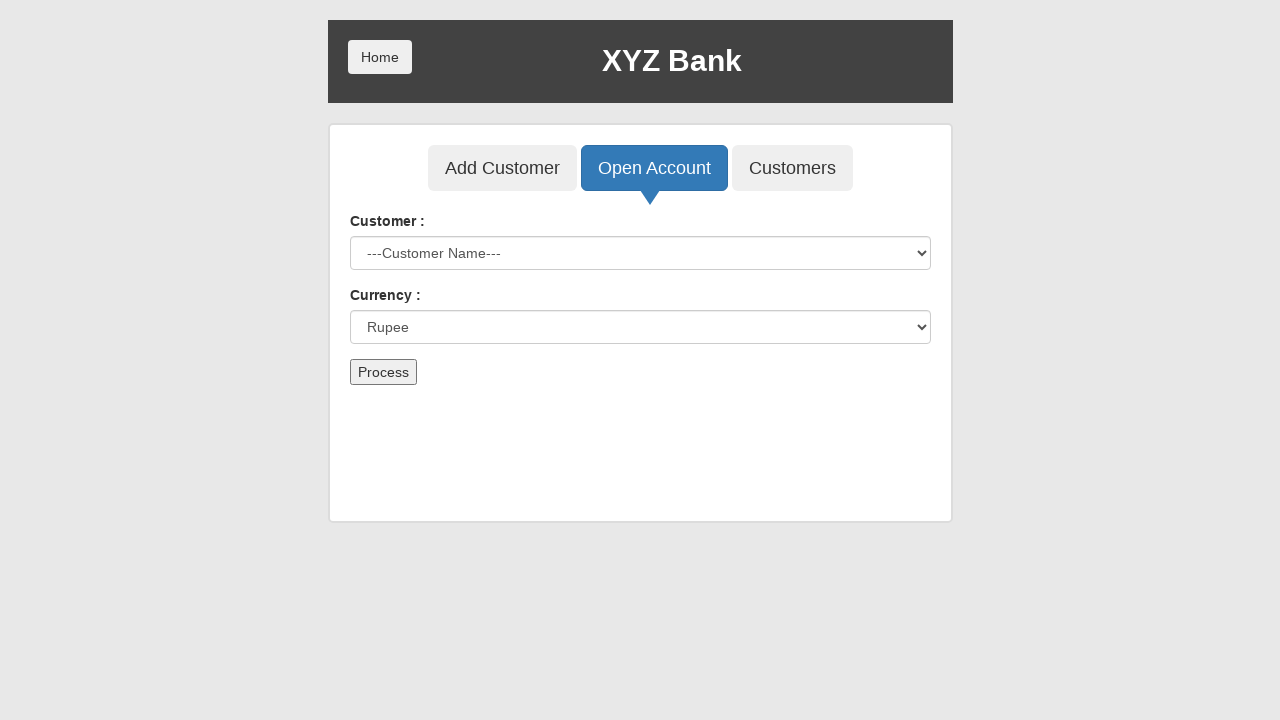